Tests a basic calculator application by entering two numbers, clicking calculate, toggling integer mode, and clearing the fields

Starting URL: https://testsheepnz.github.io/BasicCalculator.html

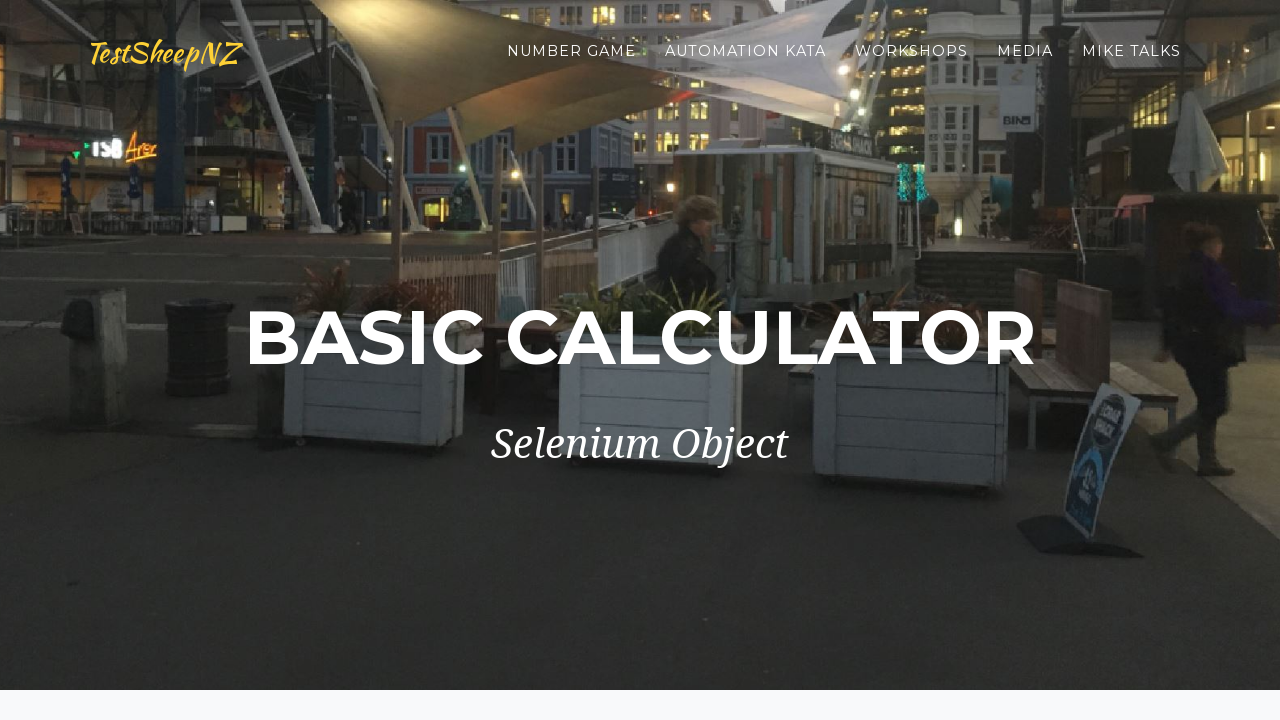

Entered first number 5.48 into number1Field on #number1Field
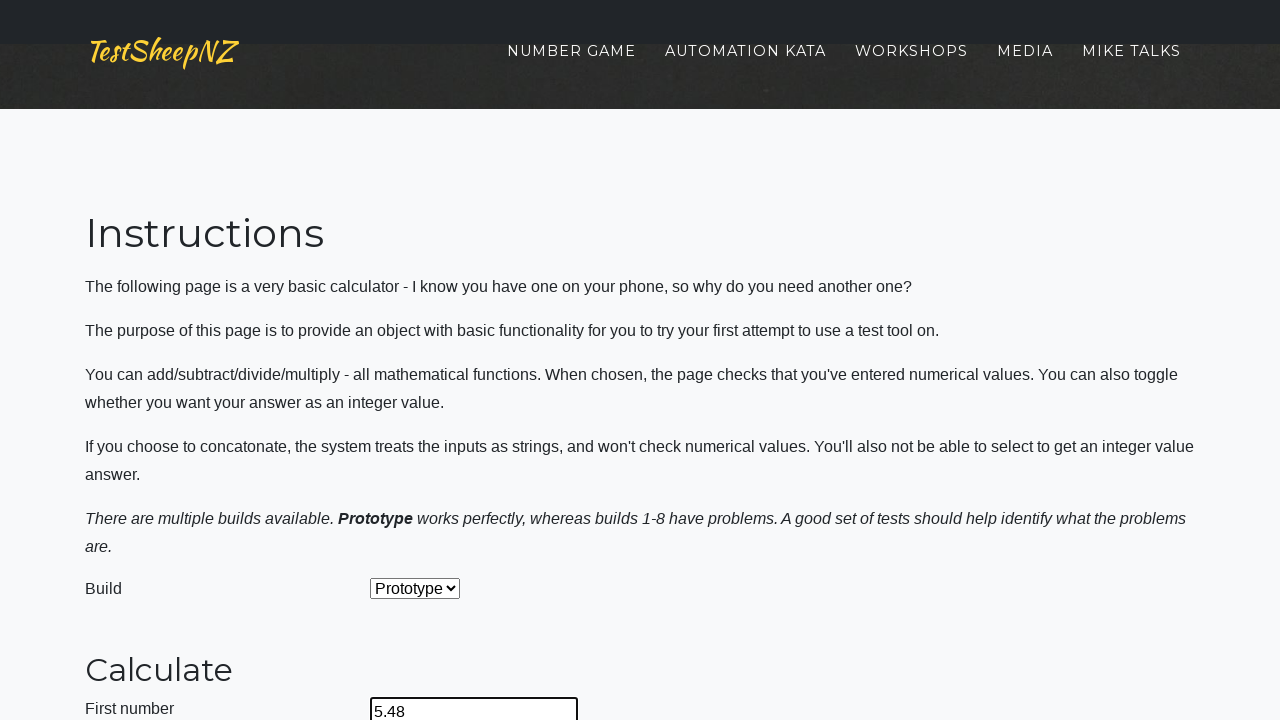

Entered second number 2.35 into number2Field on #number2Field
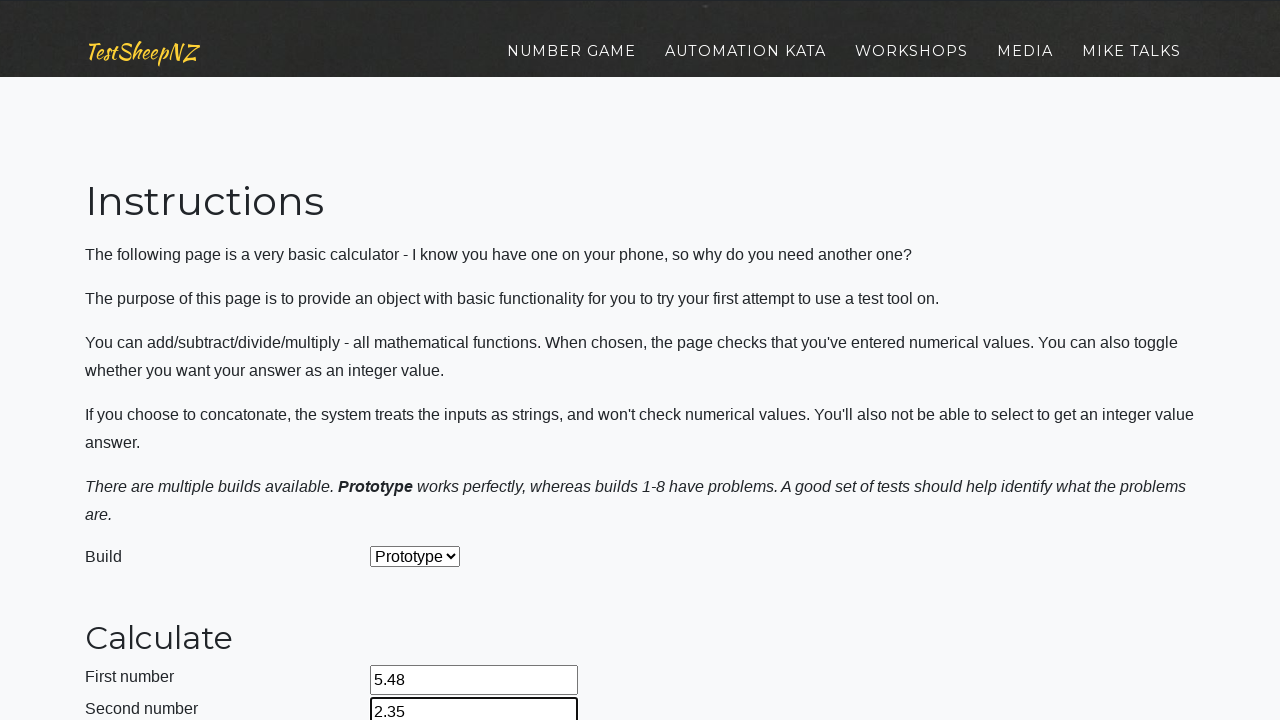

Clicked calculate button to perform calculation at (422, 361) on #calculateButton
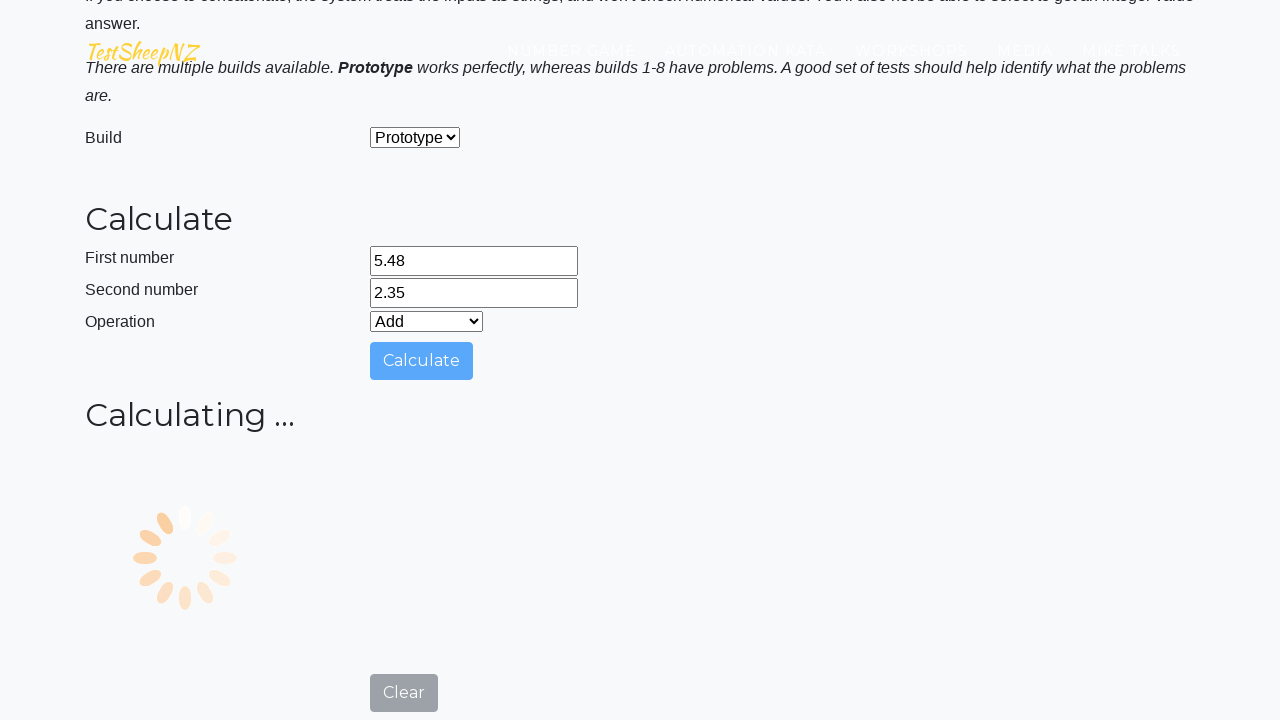

Toggled integer mode by clicking integerSelect at (376, 428) on #integerSelect
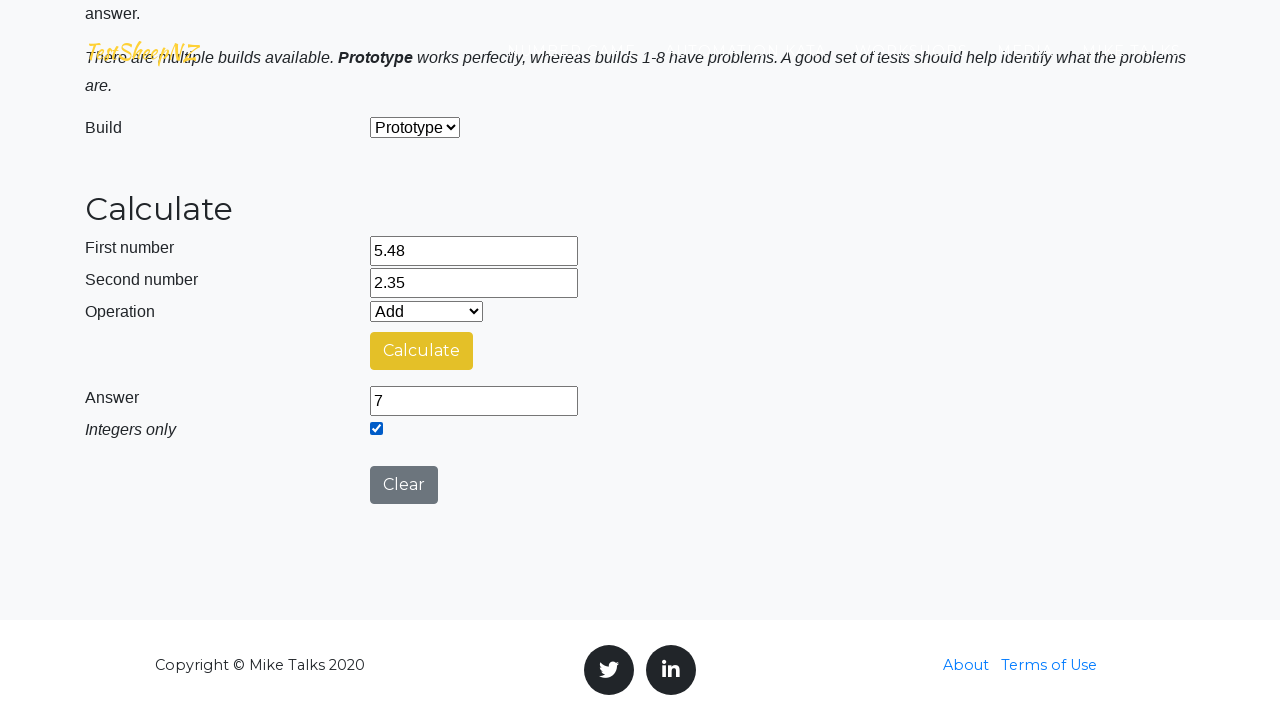

Clicked clear button to reset all fields at (404, 485) on #clearButton
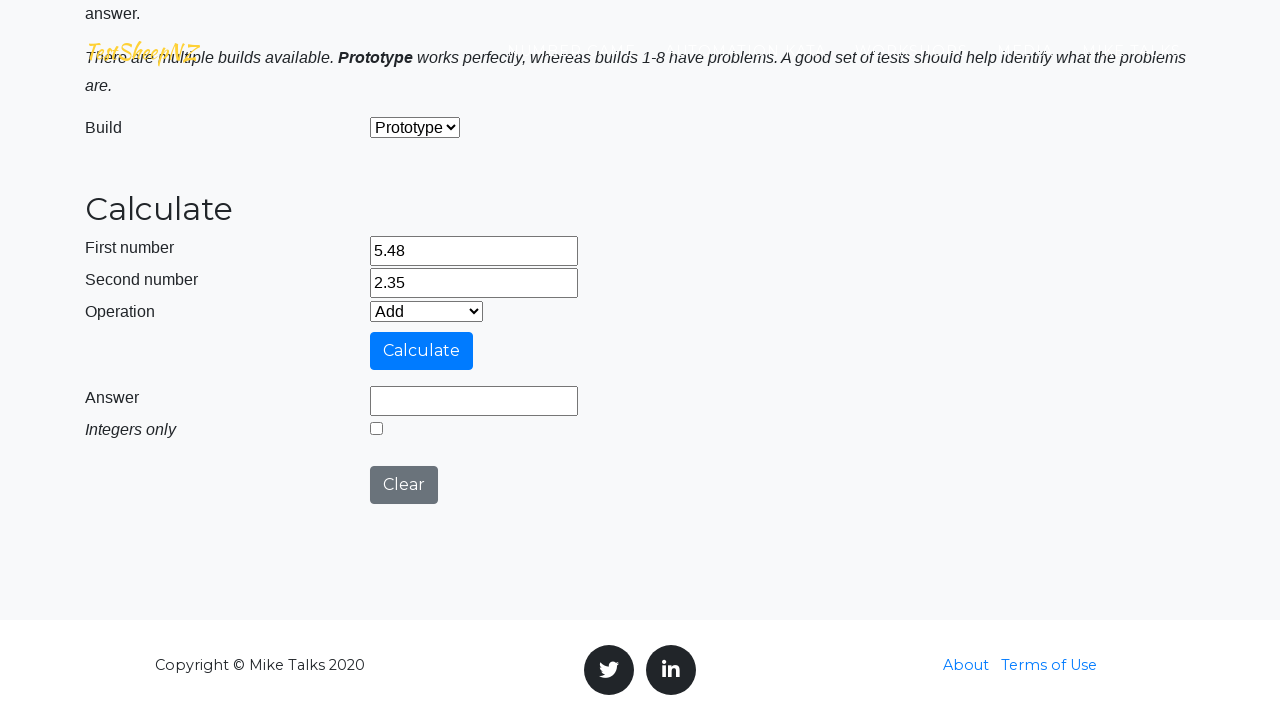

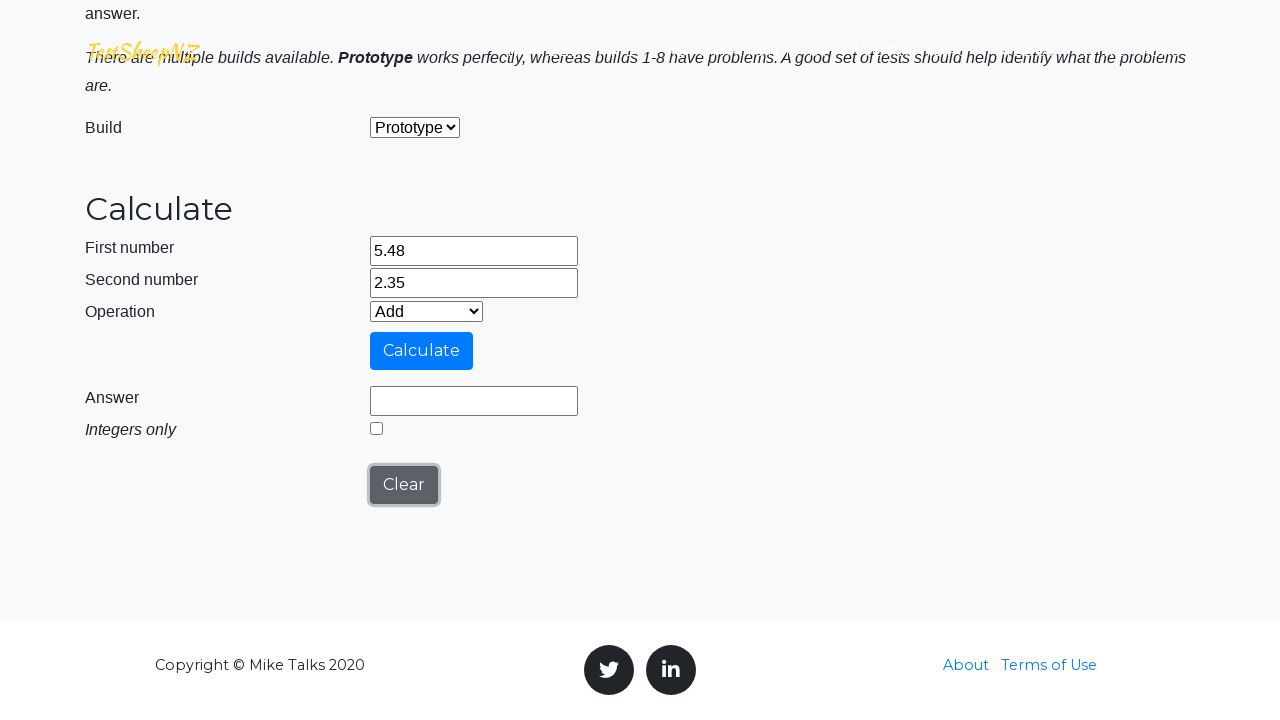